Tests text input by entering text in a field and verifying the button text updates

Starting URL: http://uitestingplayground.com/

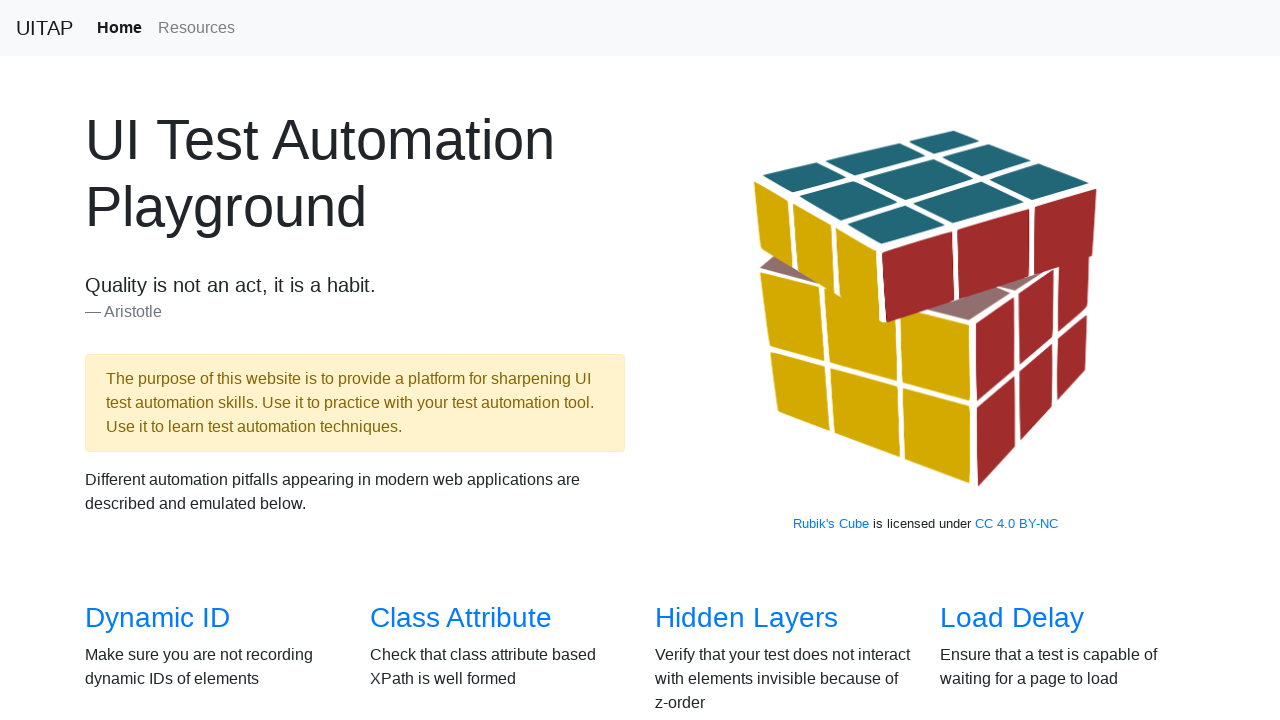

Clicked on Text Input test link at (1002, 360) on a[href='/textinput']
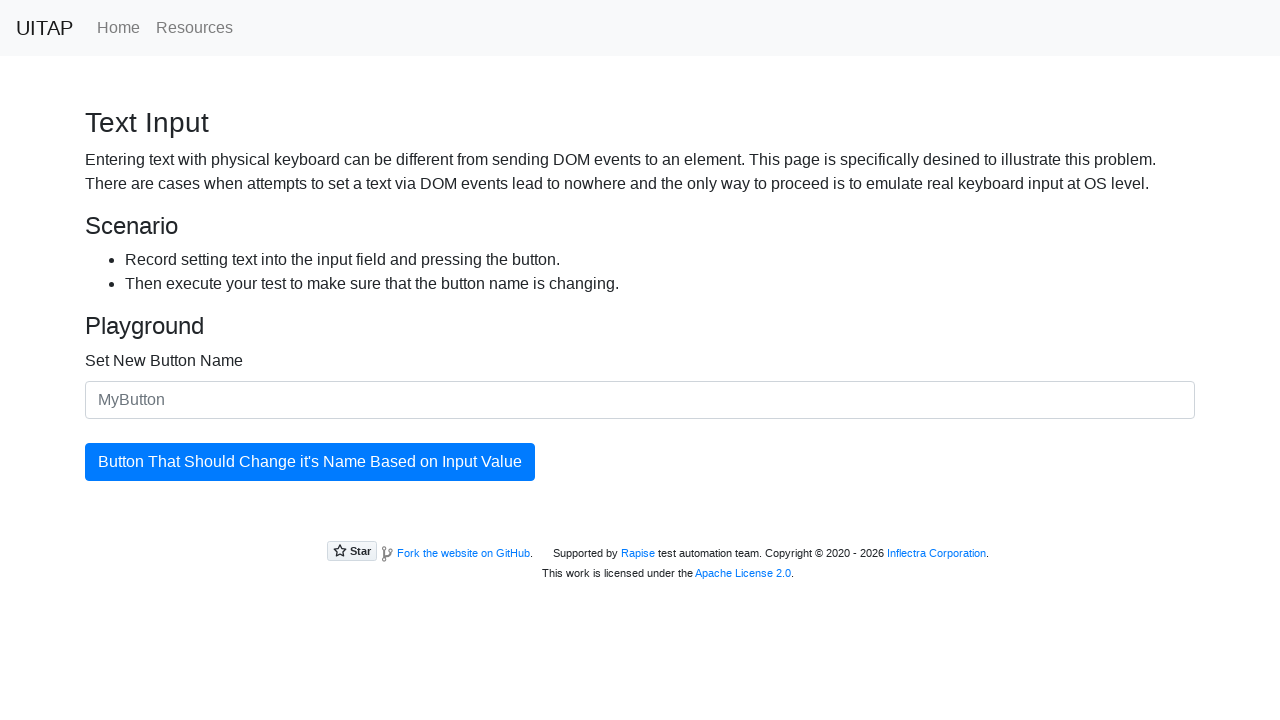

Entered text 'Hello, my name is Michael' in the input field on #newButtonName
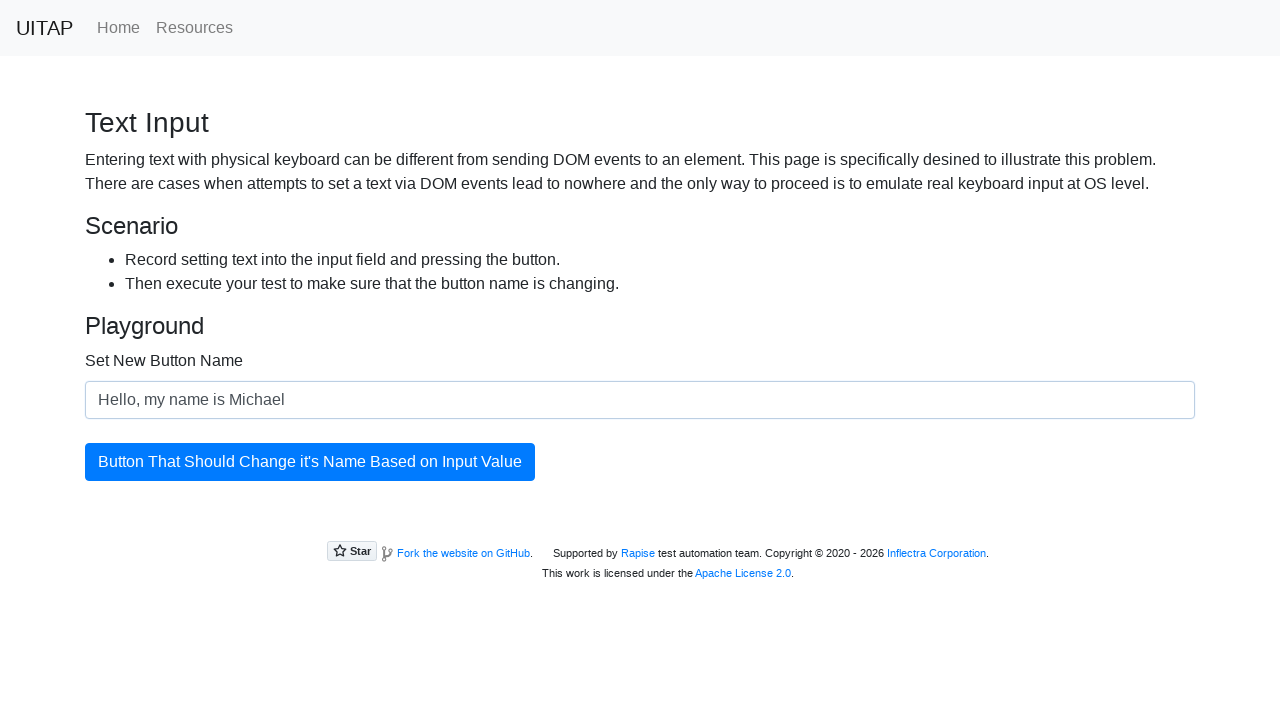

Clicked the updating button at (310, 462) on #updatingButton
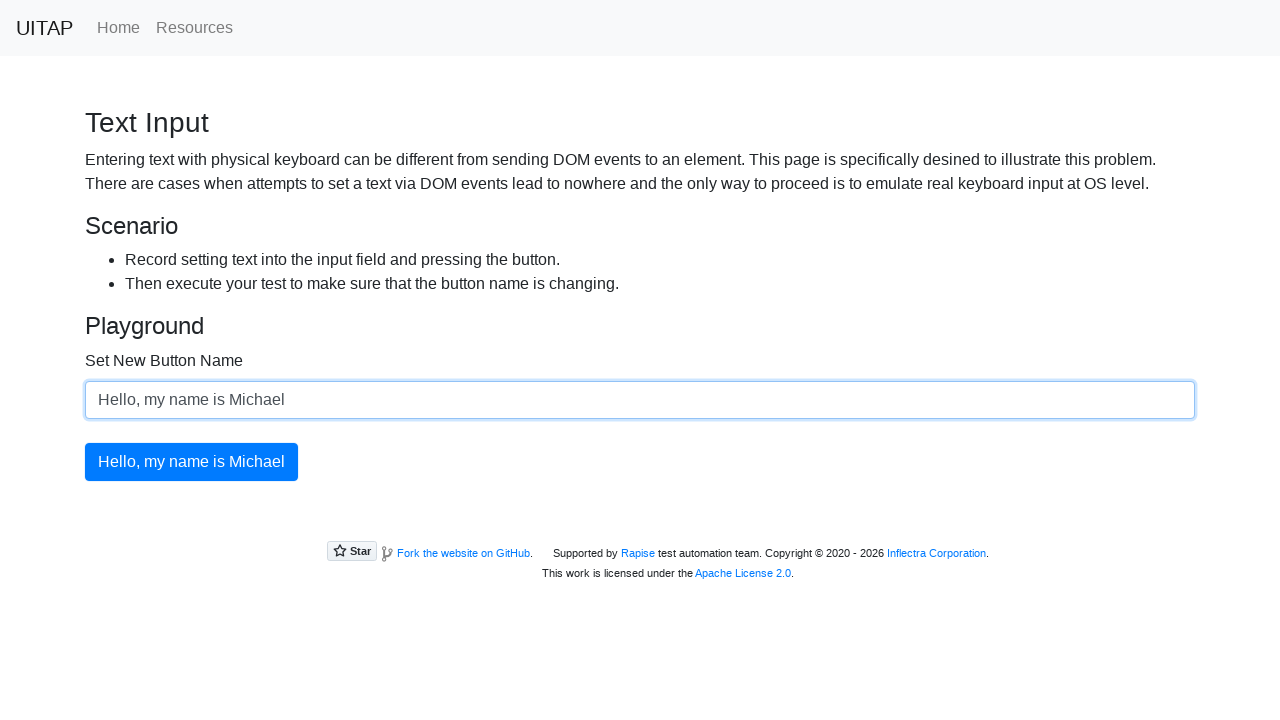

Verified button text updated to 'Hello, my name is Michael'
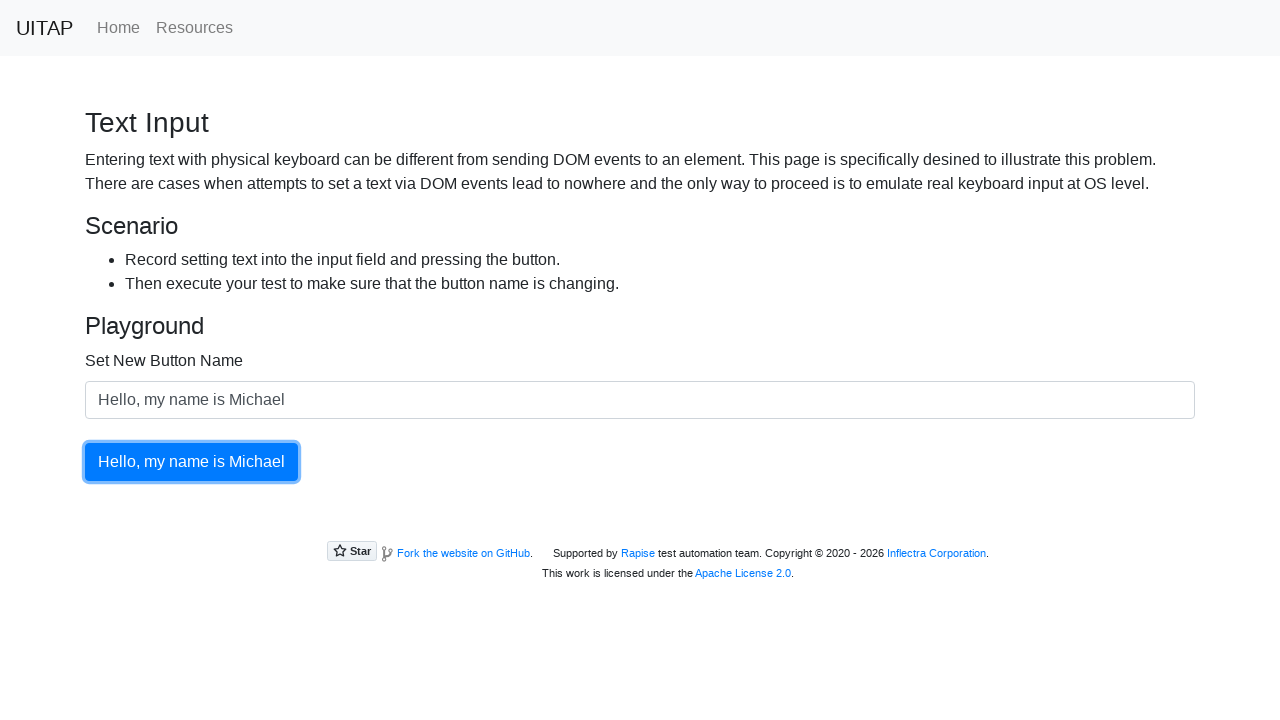

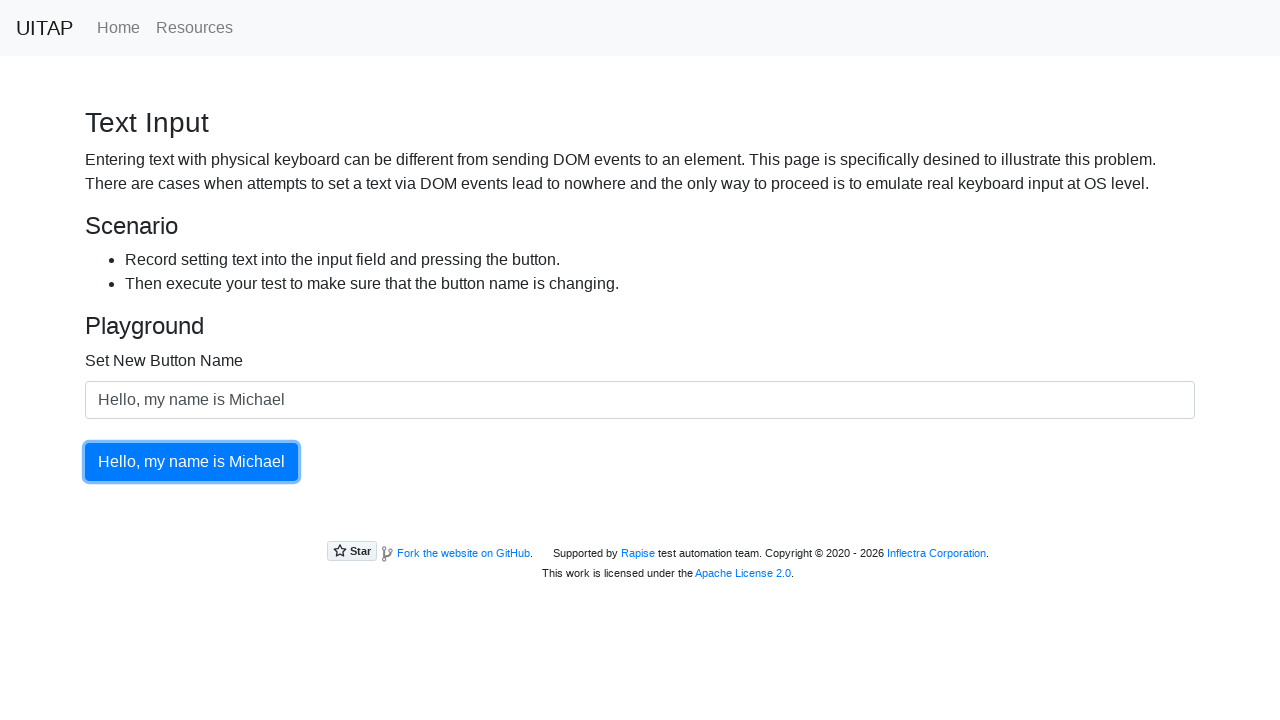